Tests a registration form by filling in personal information fields including first name, last name, address, email, phone number, and selecting checkbox and radio button options.

Starting URL: http://demo.automationtesting.in/Register.html

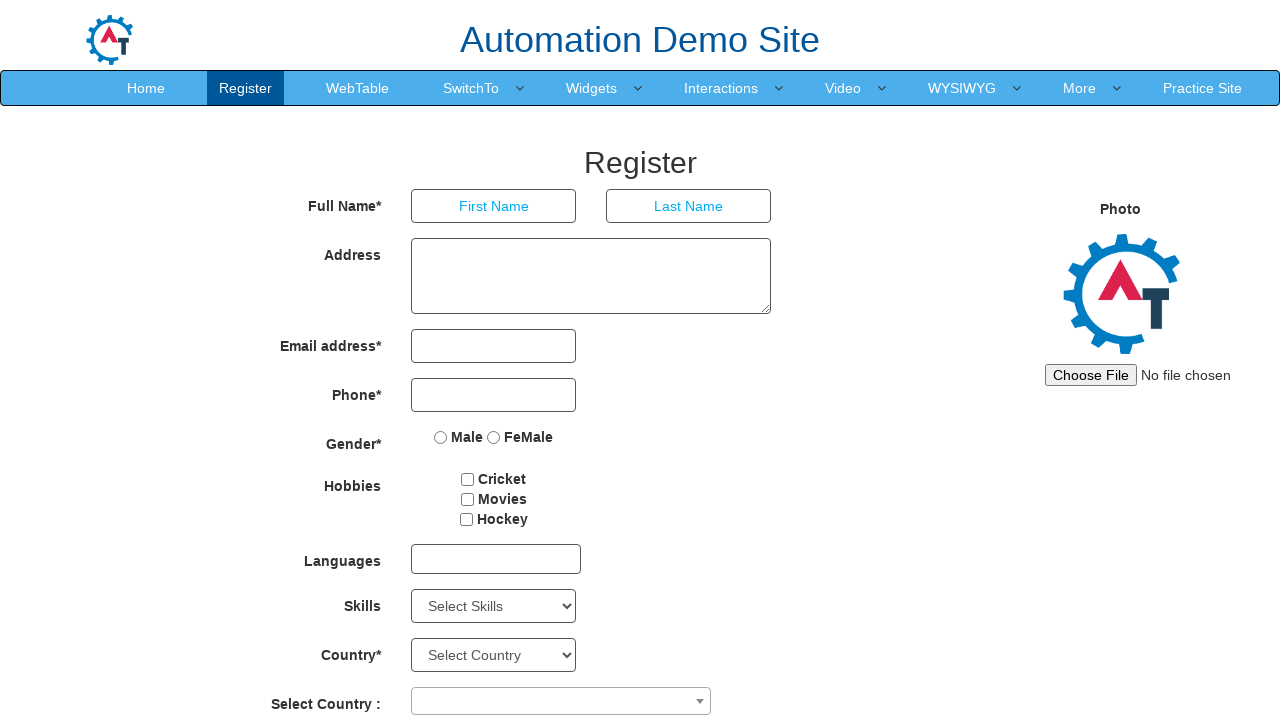

Filled last name field with 'indirakumar' on input[placeholder='Last Name']
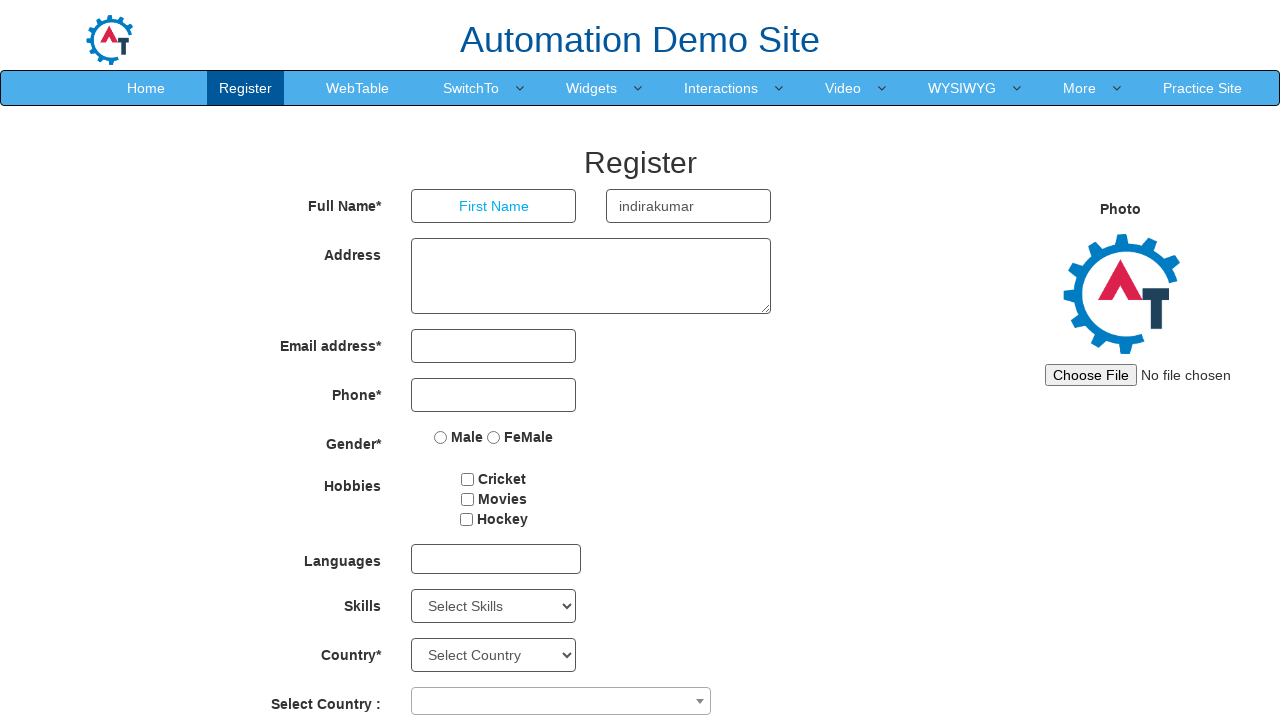

Filled first name field with 'meenatchi' on input[placeholder='First Name']
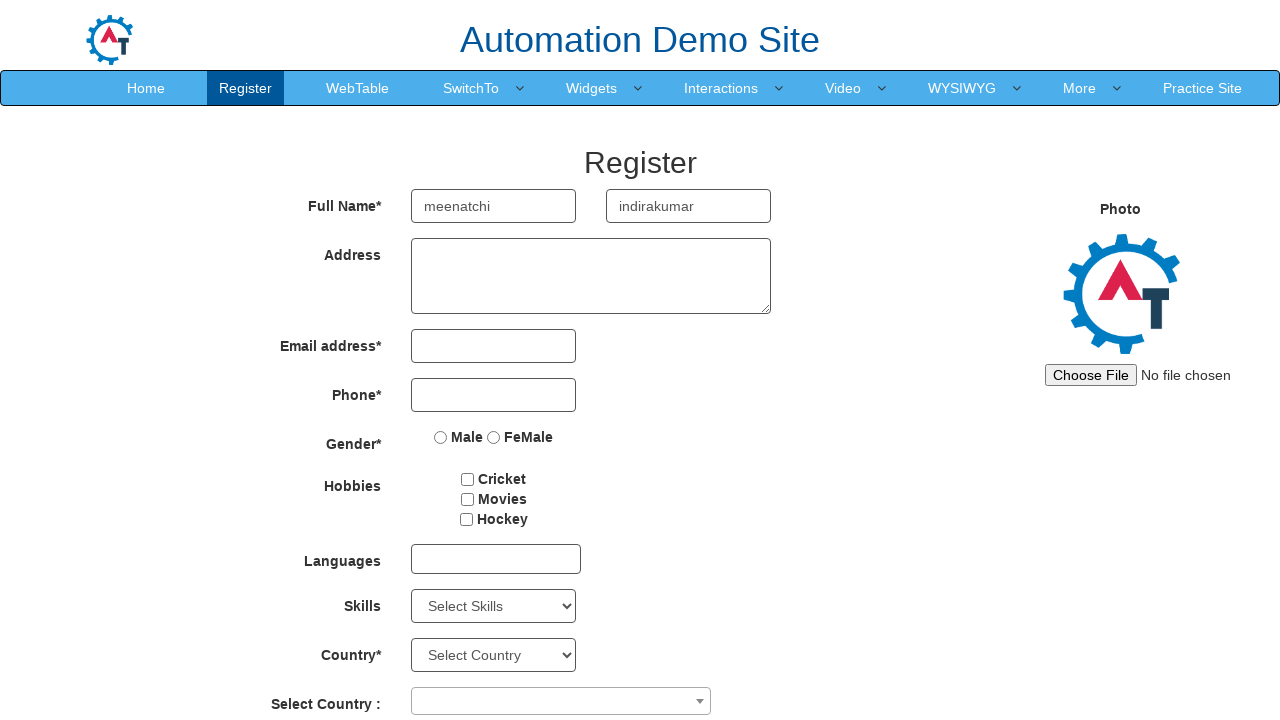

Filled address field with 'no 22,gandhinagar,puducherry-10' on textarea[ng-model='Adress']
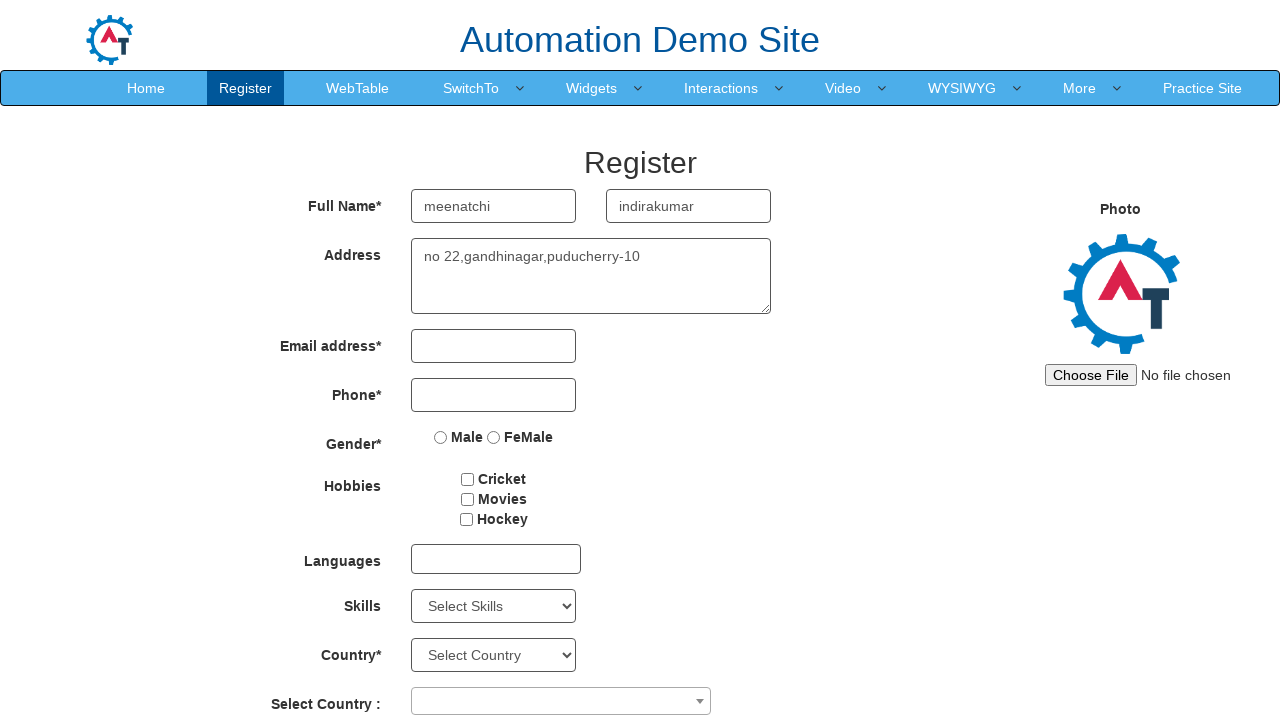

Filled email field with 'denmark@gmail.com' on input[ng-model='EmailAdress']
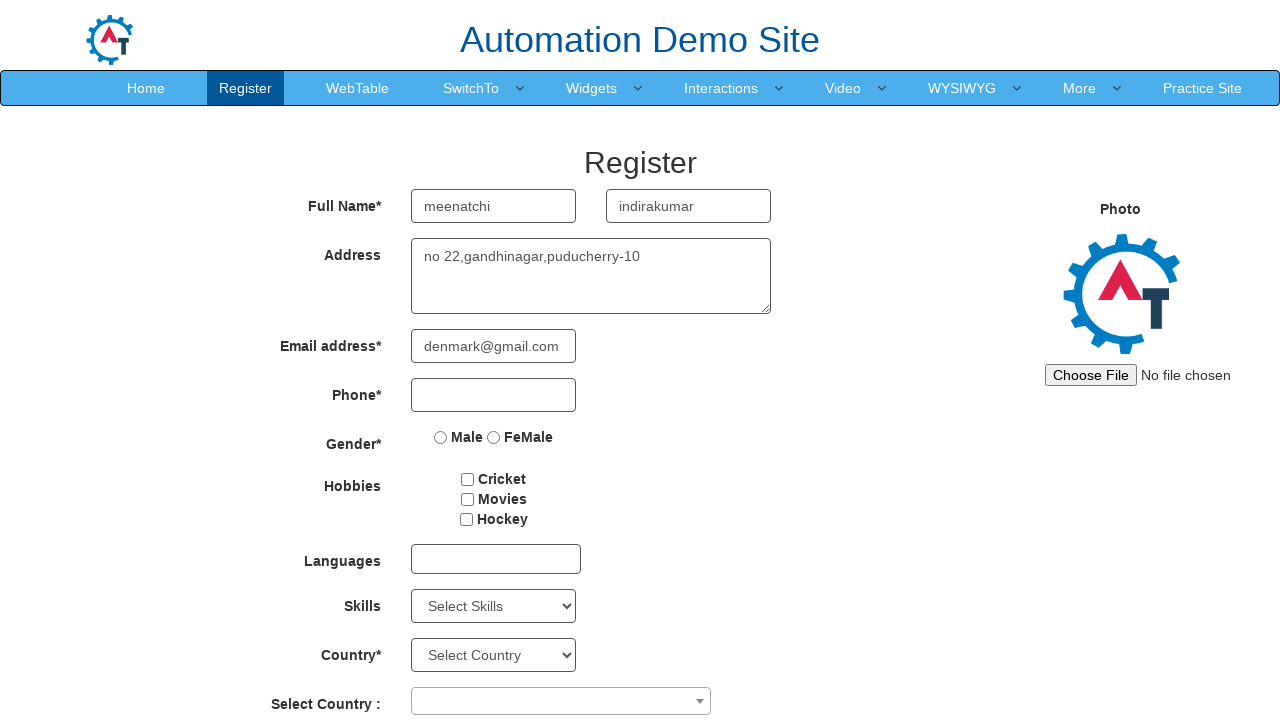

Filled phone number field with '890067546' on input[ng-model='Phone']
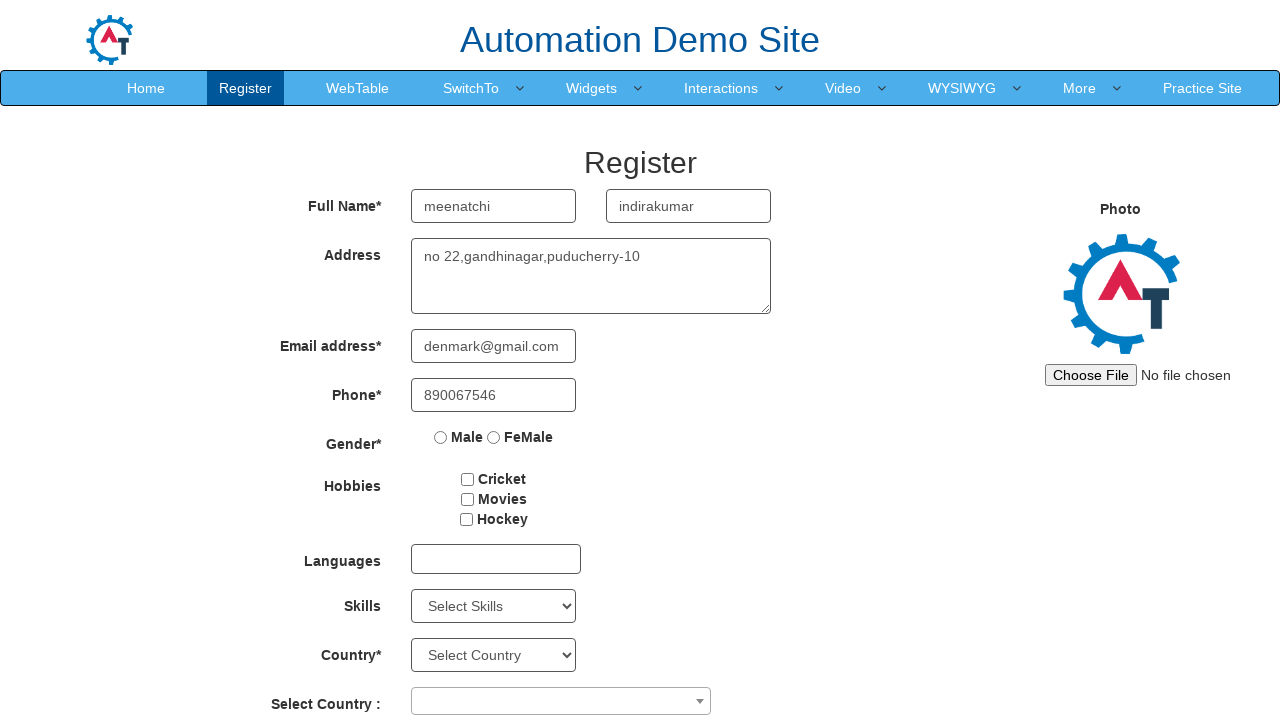

Clicked the first checkbox (Male hobby) at (468, 479) on input#checkbox1
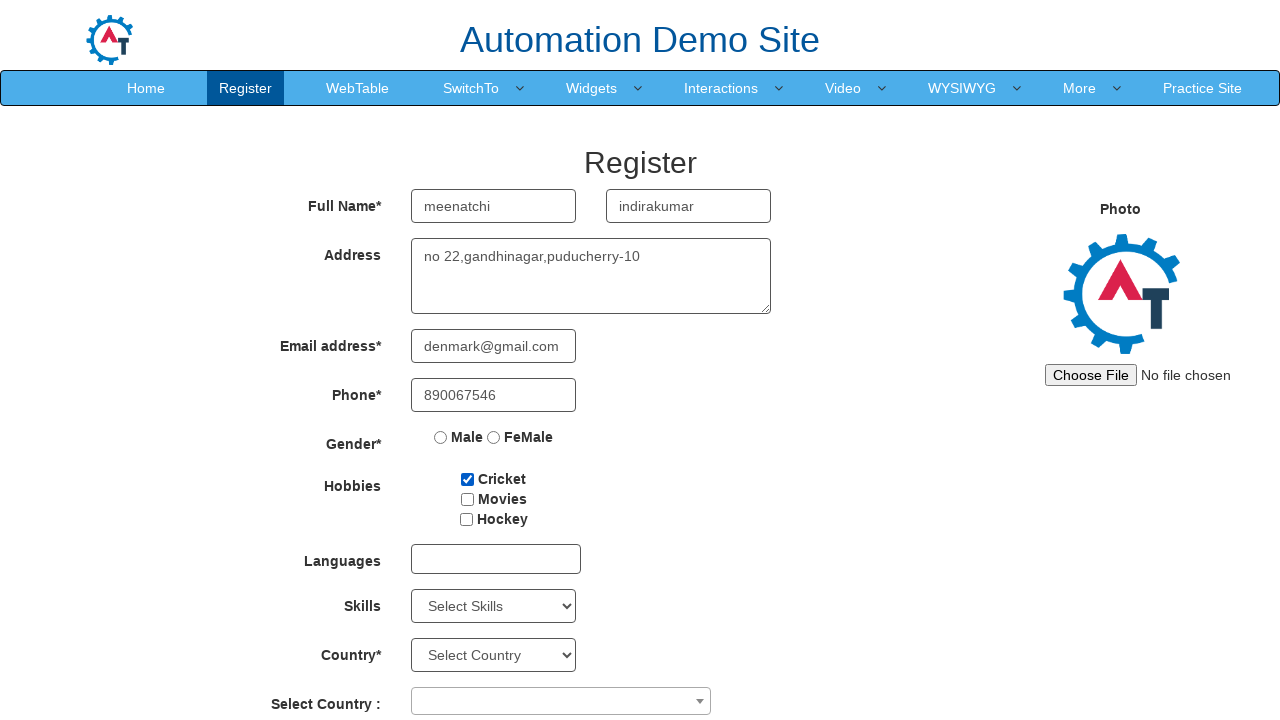

Clicked the first radio button (gender) at (441, 437) on input[name='radiooptions']
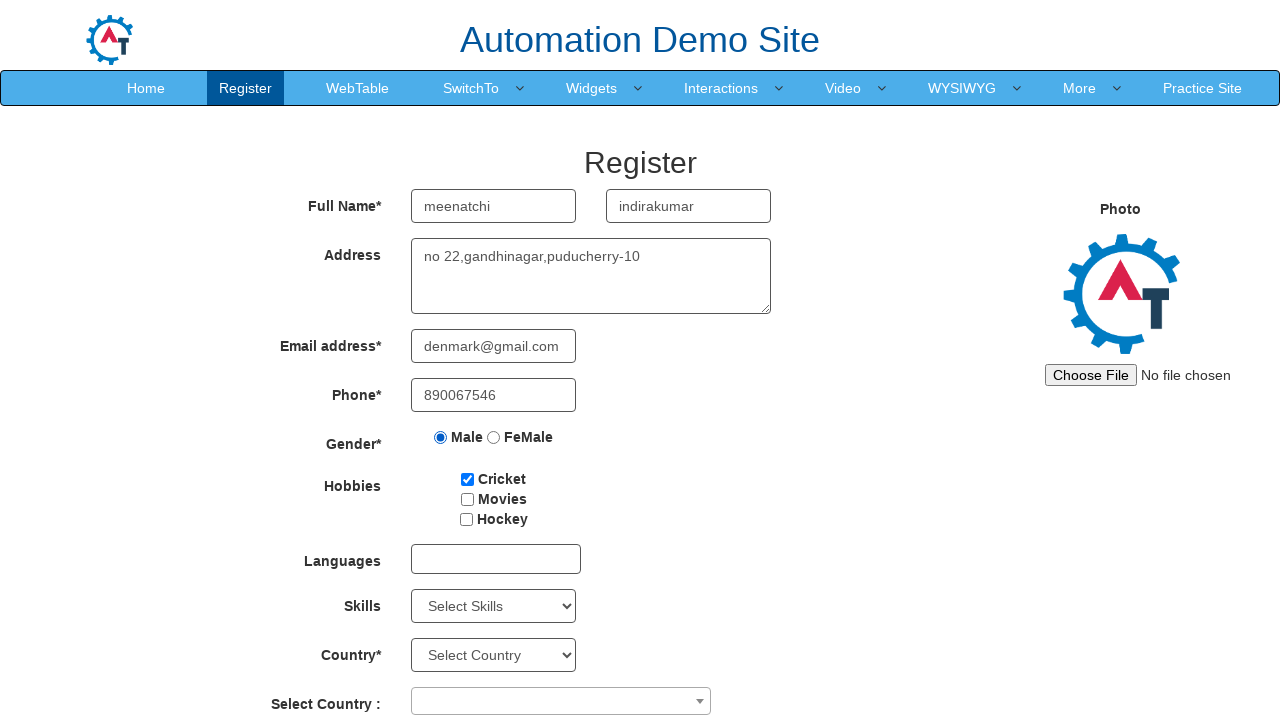

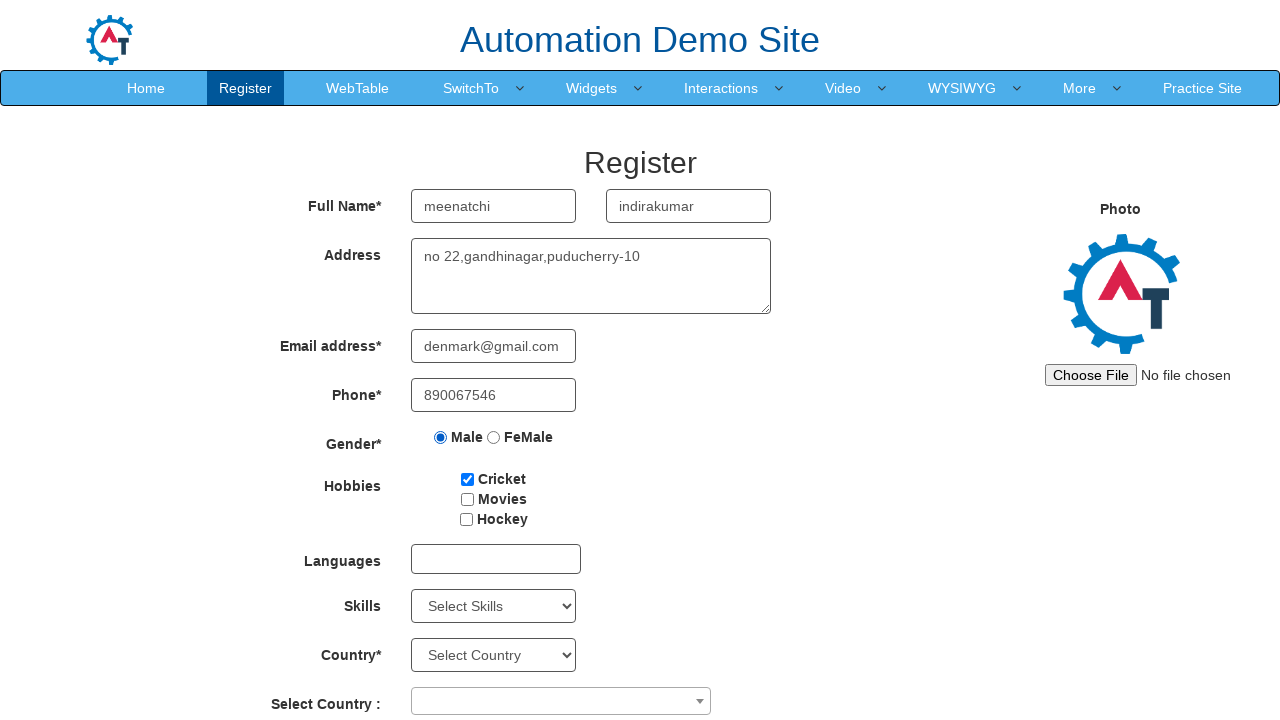